Tests hover functionality by hovering over an avatar image and verifying that additional user information (figcaption) becomes visible

Starting URL: http://the-internet.herokuapp.com/hovers

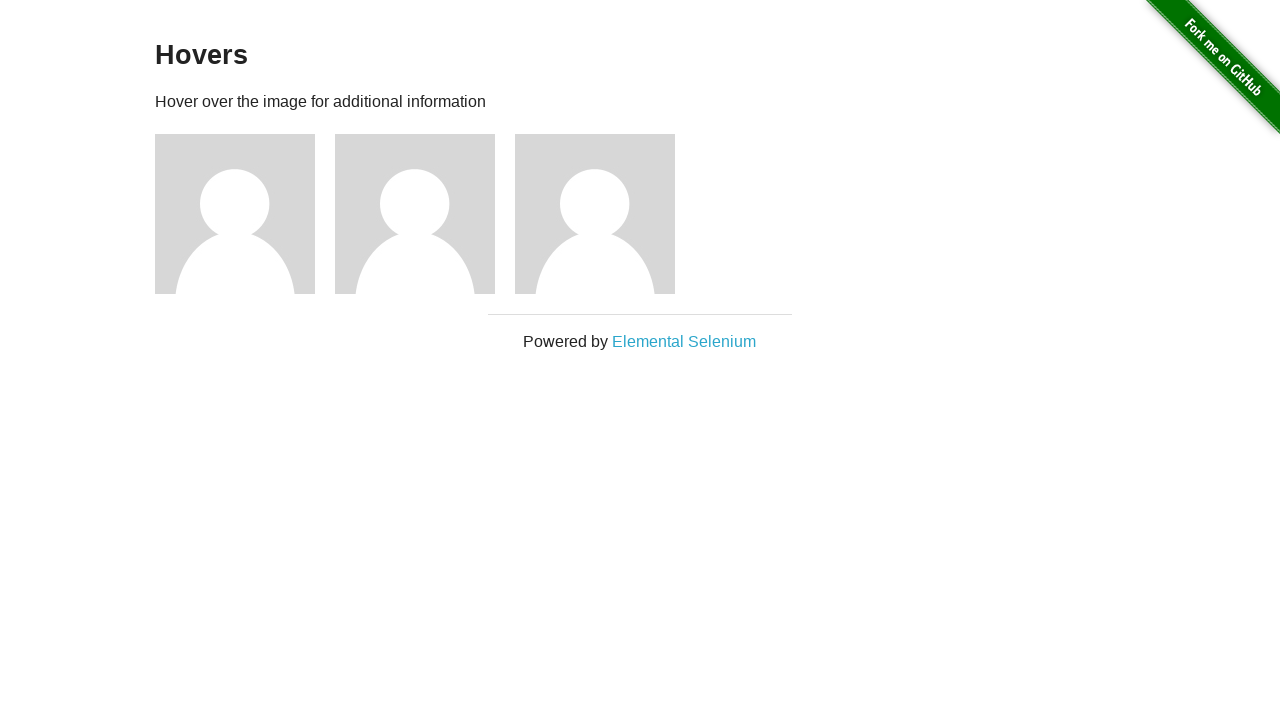

Located the first avatar figure element
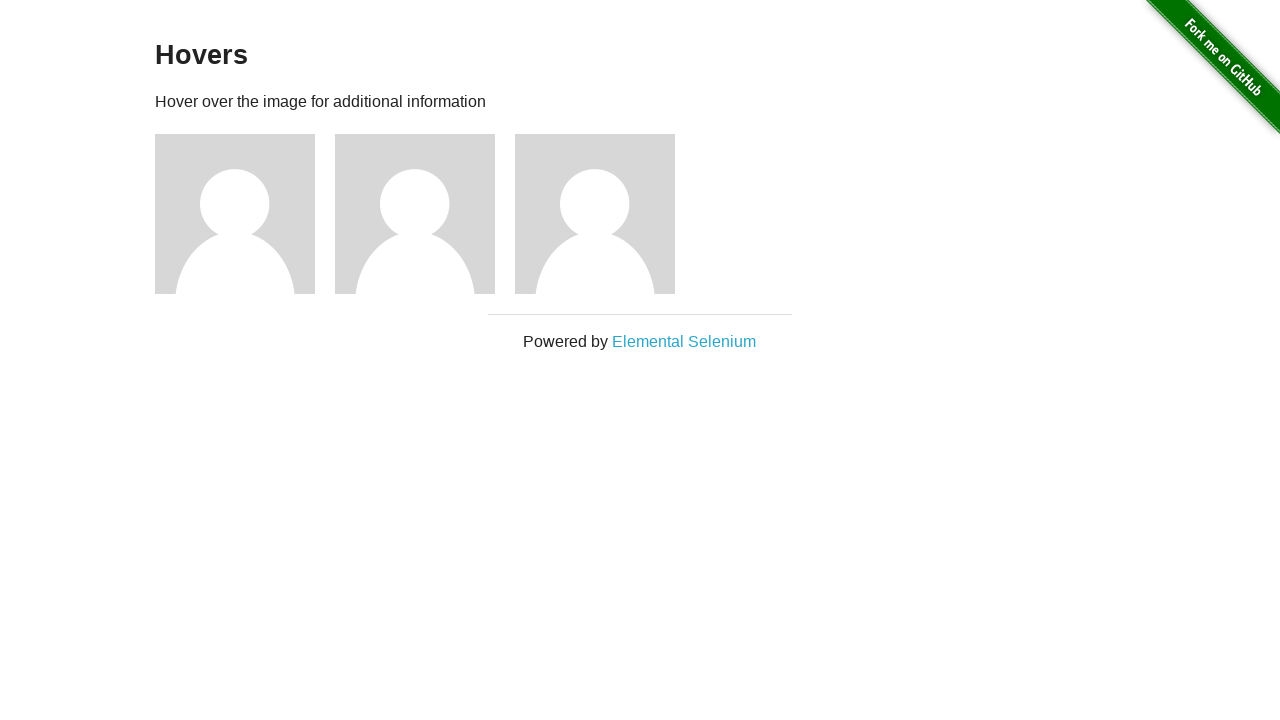

Hovered over the avatar figure to trigger hover effect at (245, 214) on .figure >> nth=0
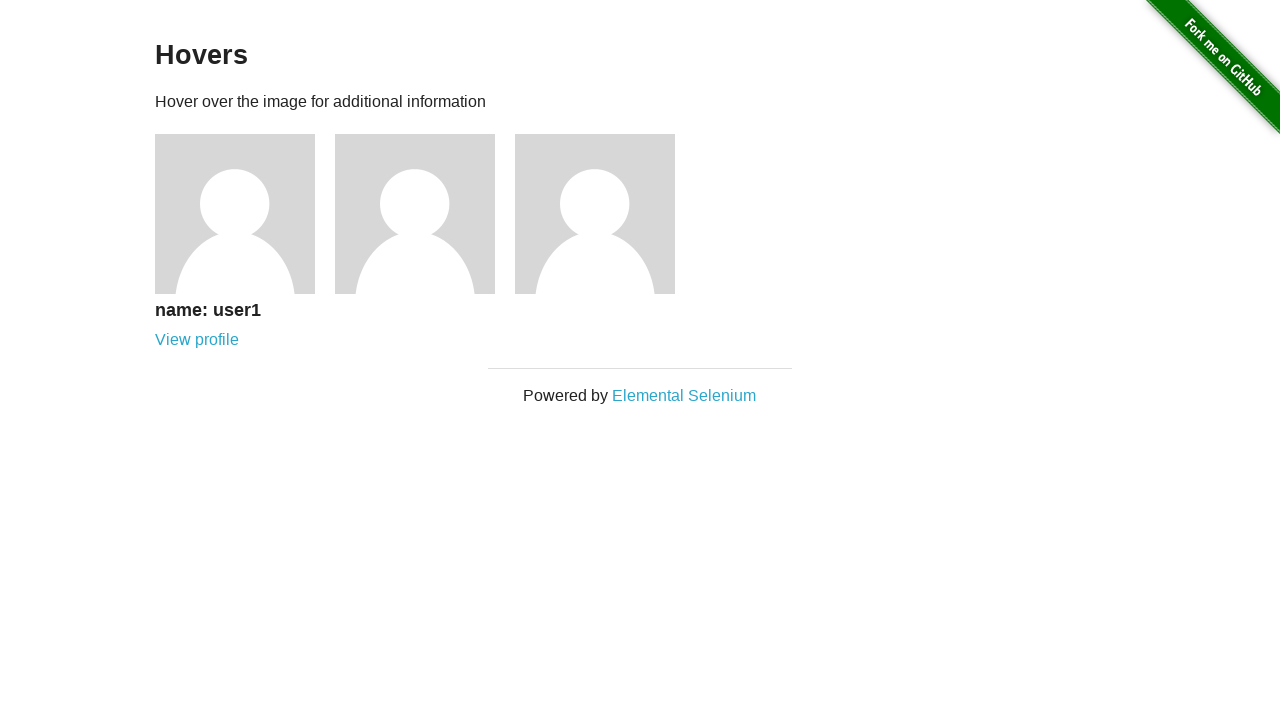

Waited for figcaption to become visible
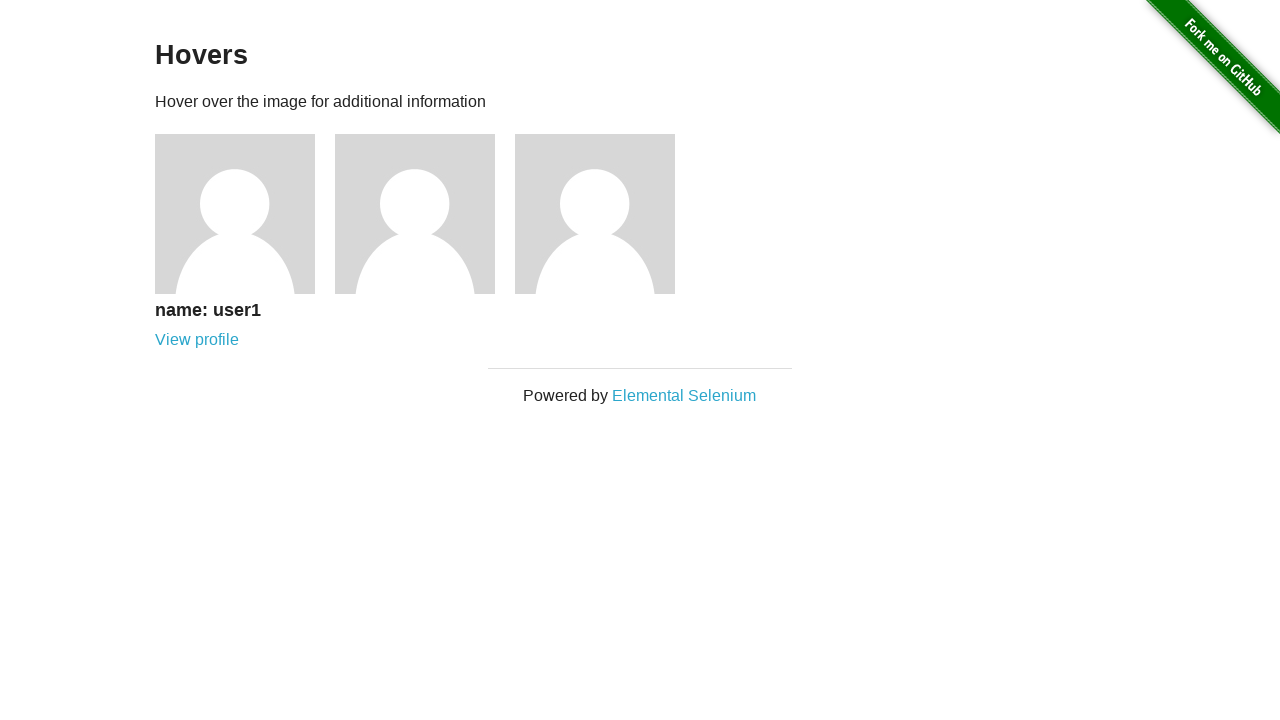

Verified that figcaption is visible after hovering
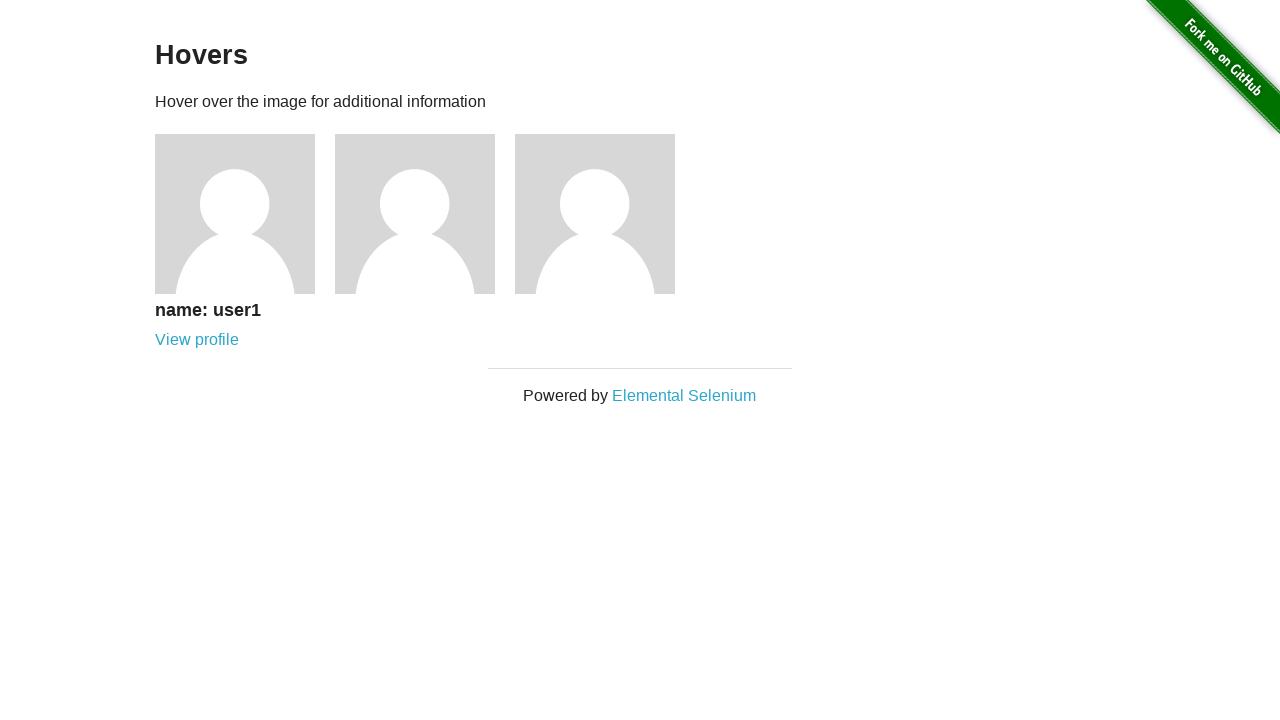

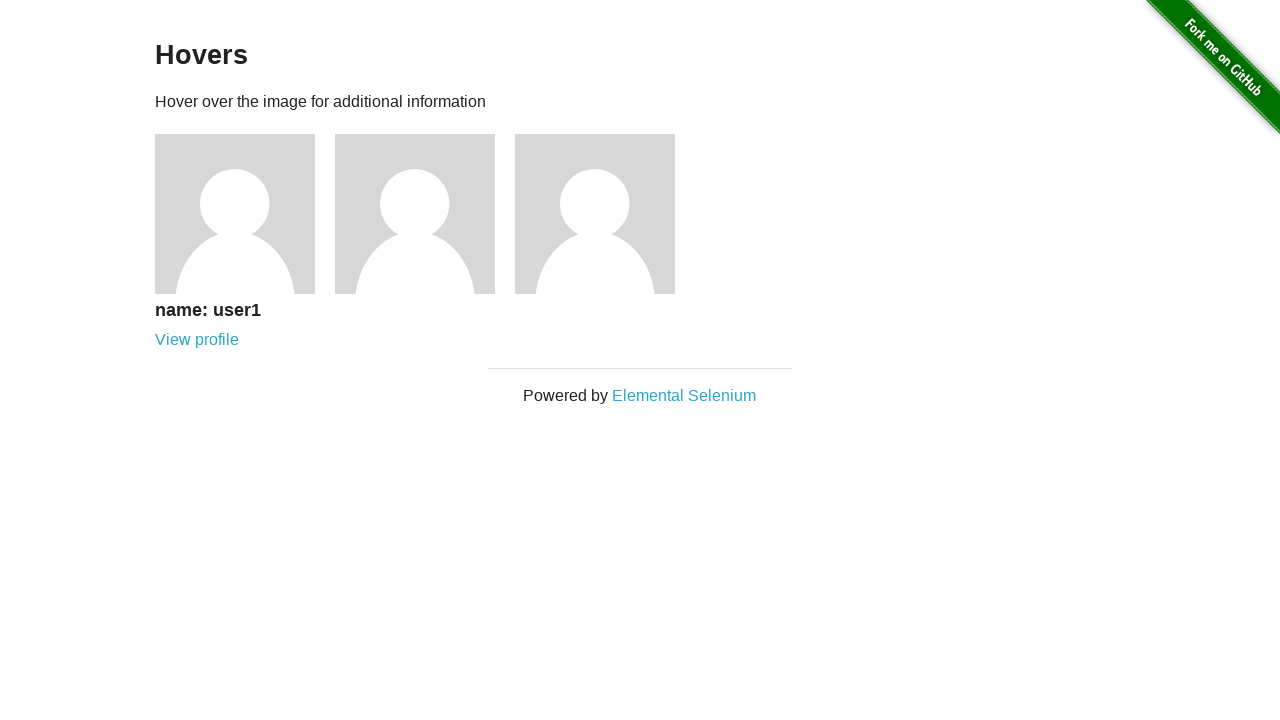